Tests the Home Depot homepage by verifying the presence of specific navigation elements: the "Blinds & Window Treatment" link and the "Project Calculators" link.

Starting URL: https://www.homedepot.com/

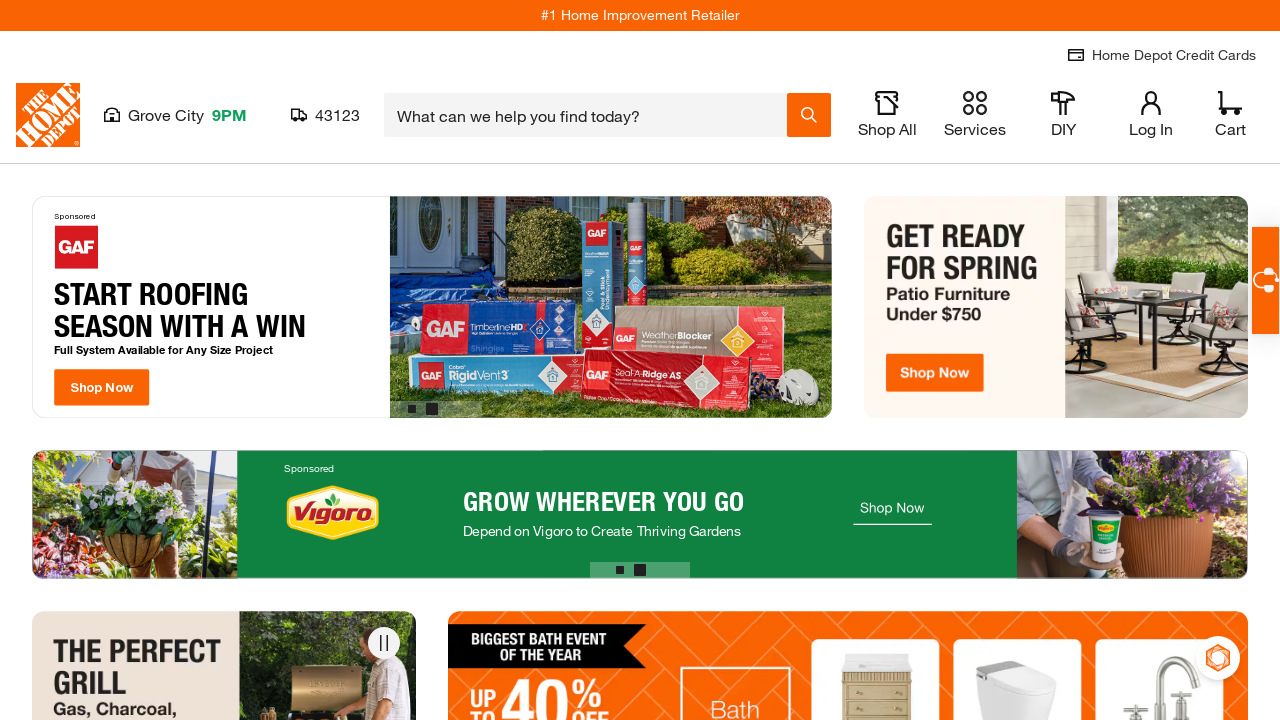

Checked for presence of 'Blinds & Window Treatment' link
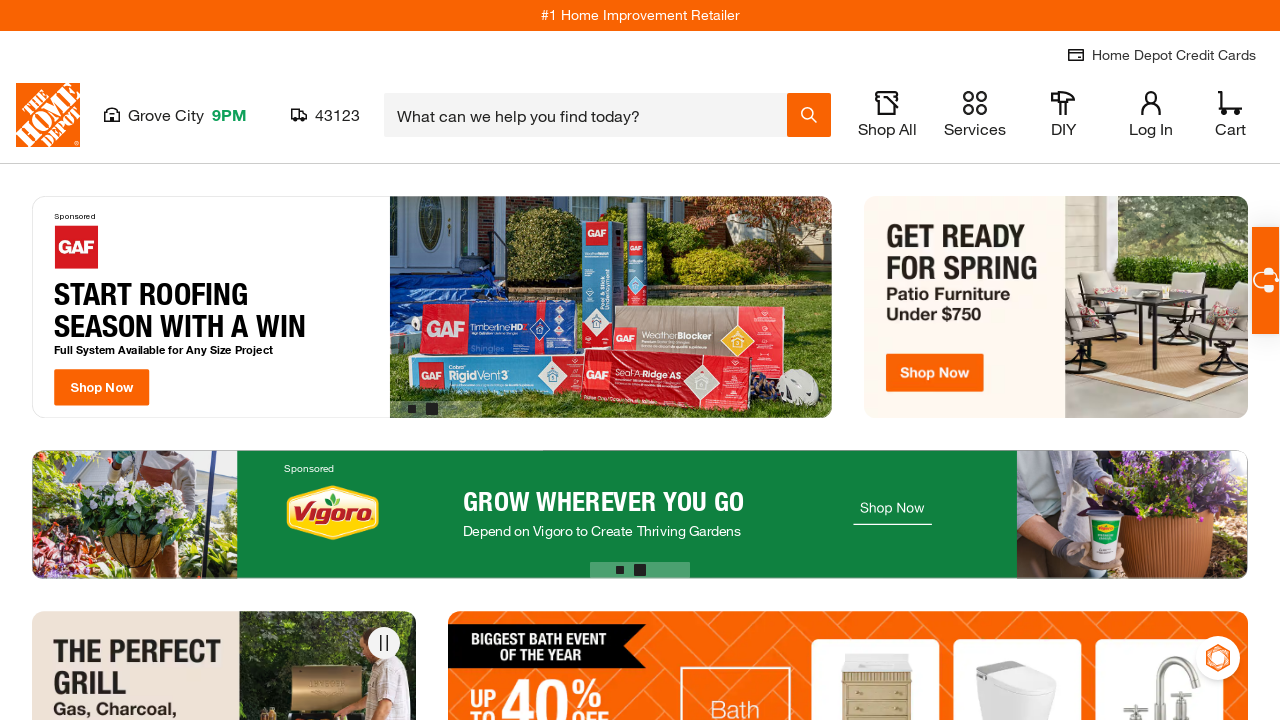

Printed Blinds & Window Treatment link presence result
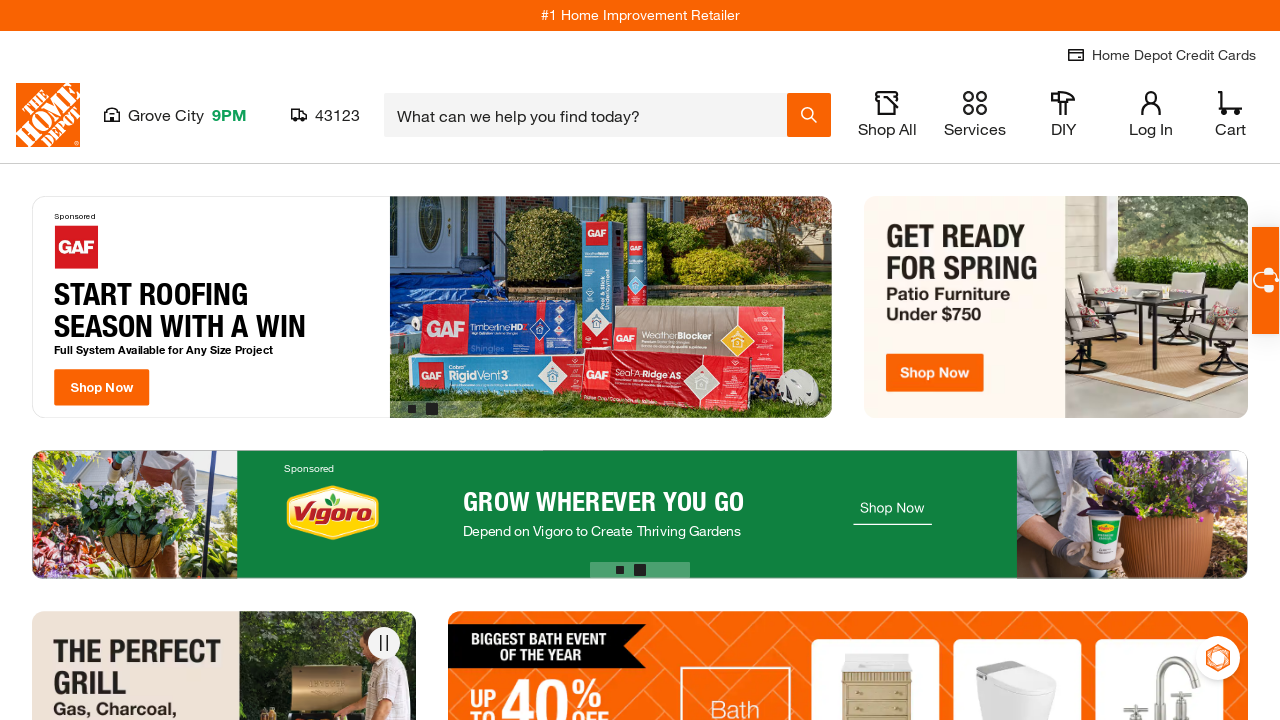

Checked for presence of 'Project Calculators' link
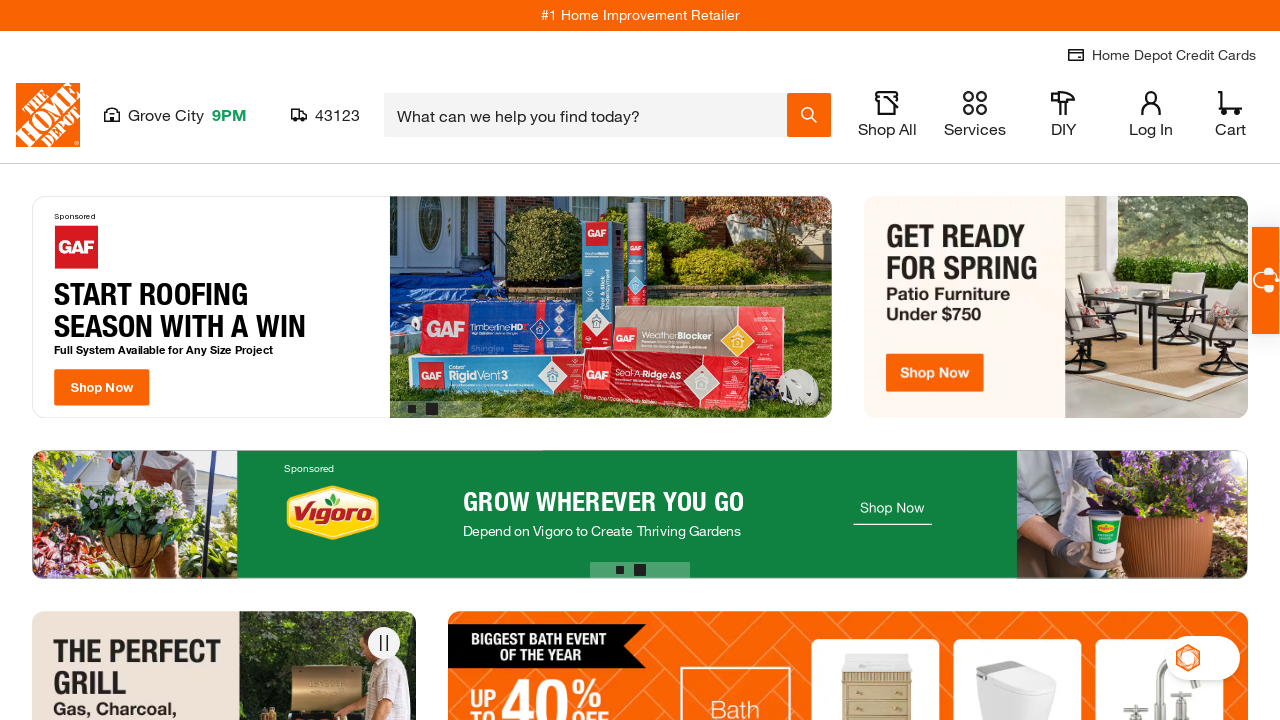

Printed Project Calculators link presence result
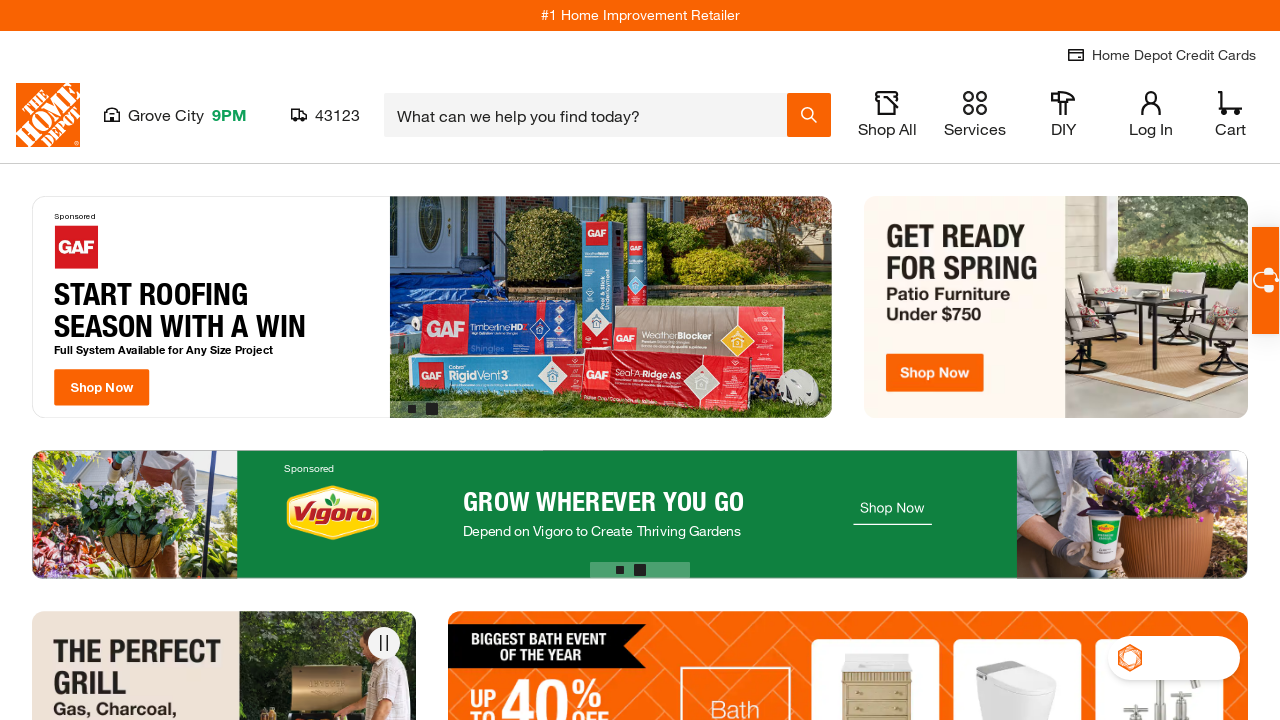

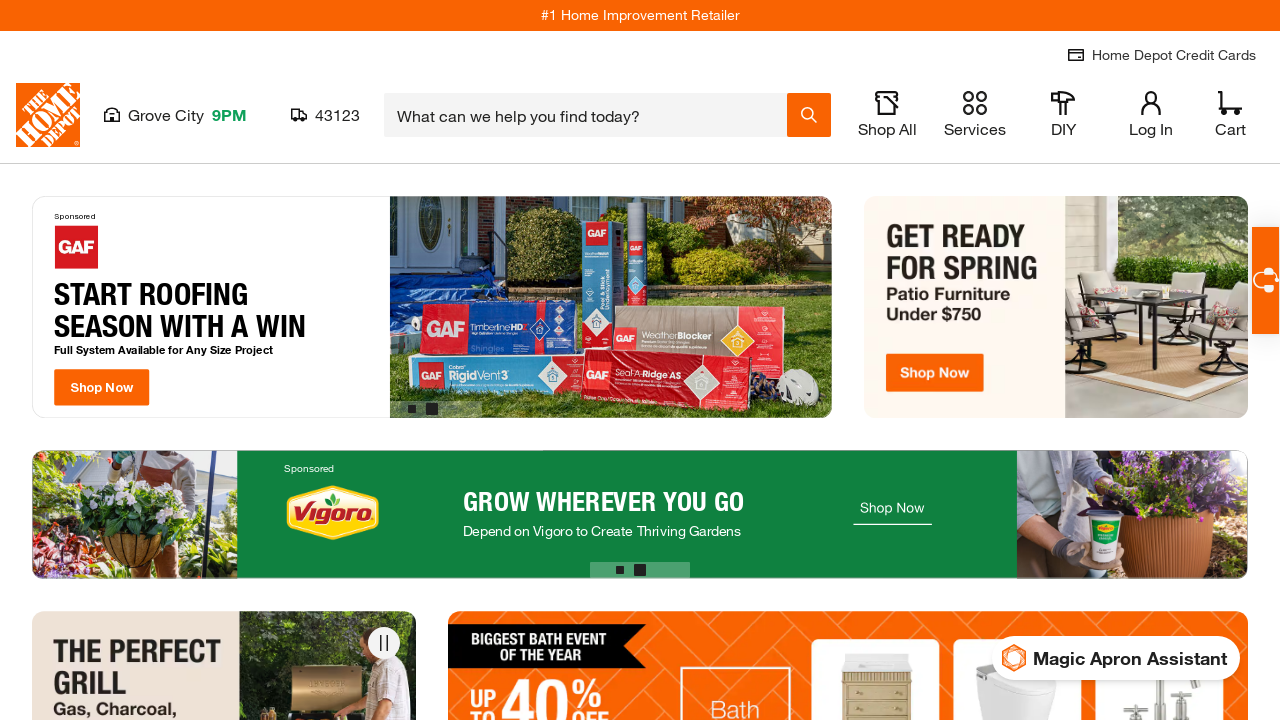